Navigates to a practice automation page and retrieves the page title and URL to verify successful navigation

Starting URL: https://rahulshettyacademy.com/AutomationPractice/

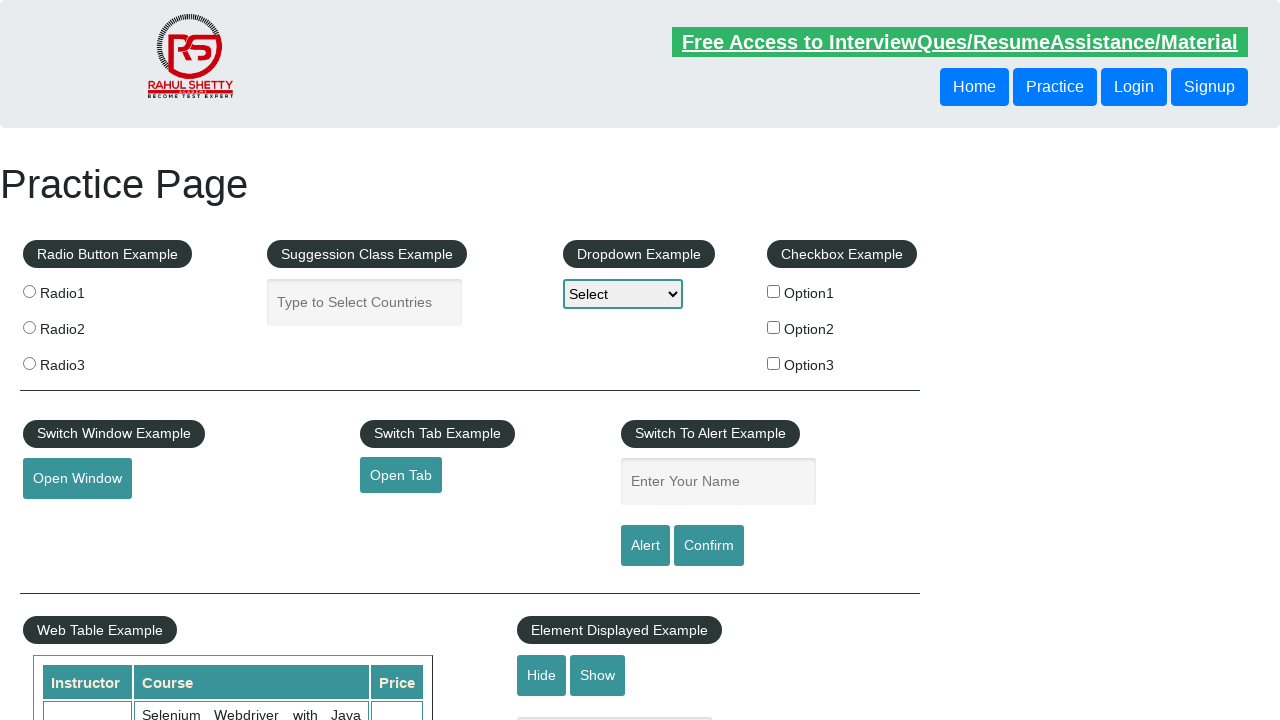

Retrieved page title
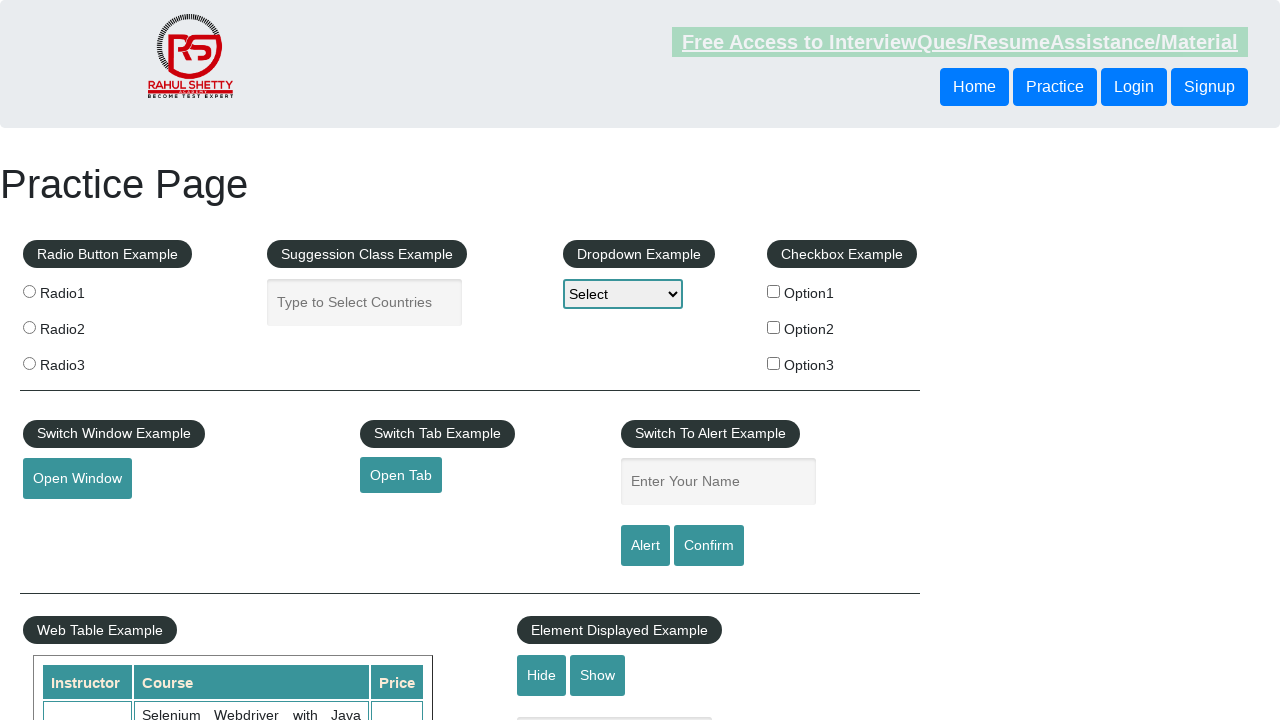

Printed page title to console
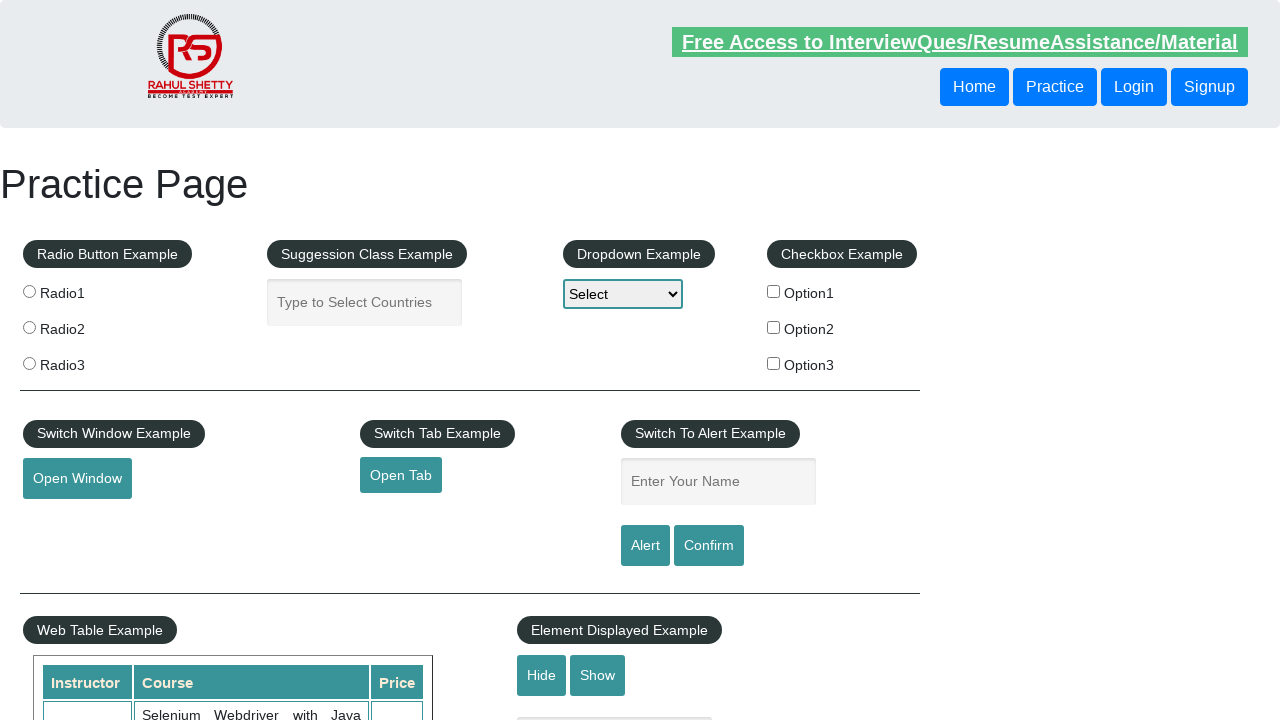

Retrieved current page URL
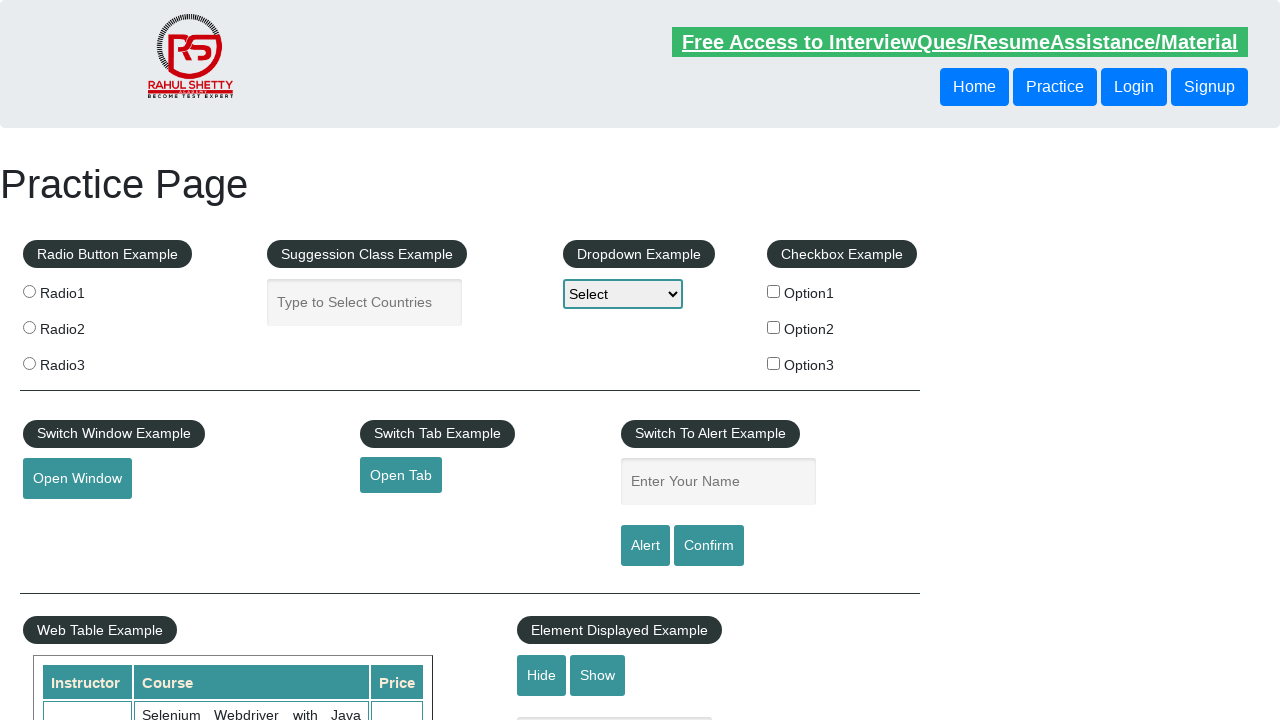

Printed current URL to console
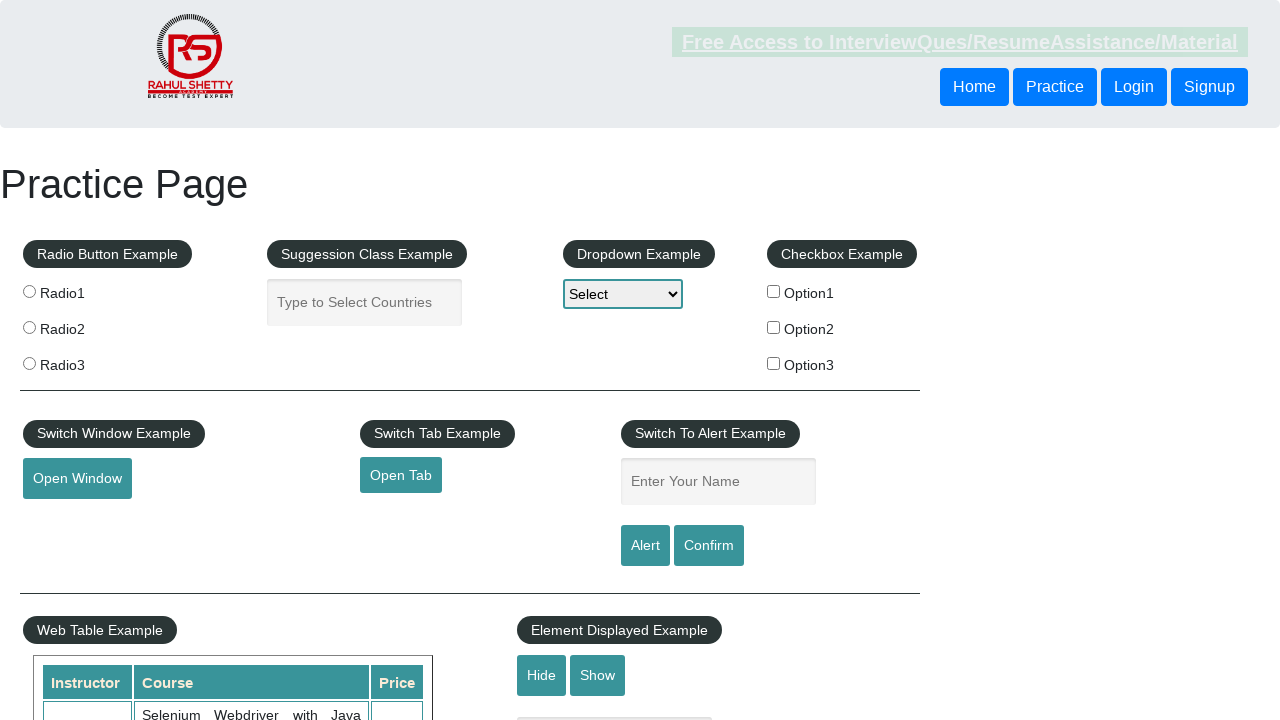

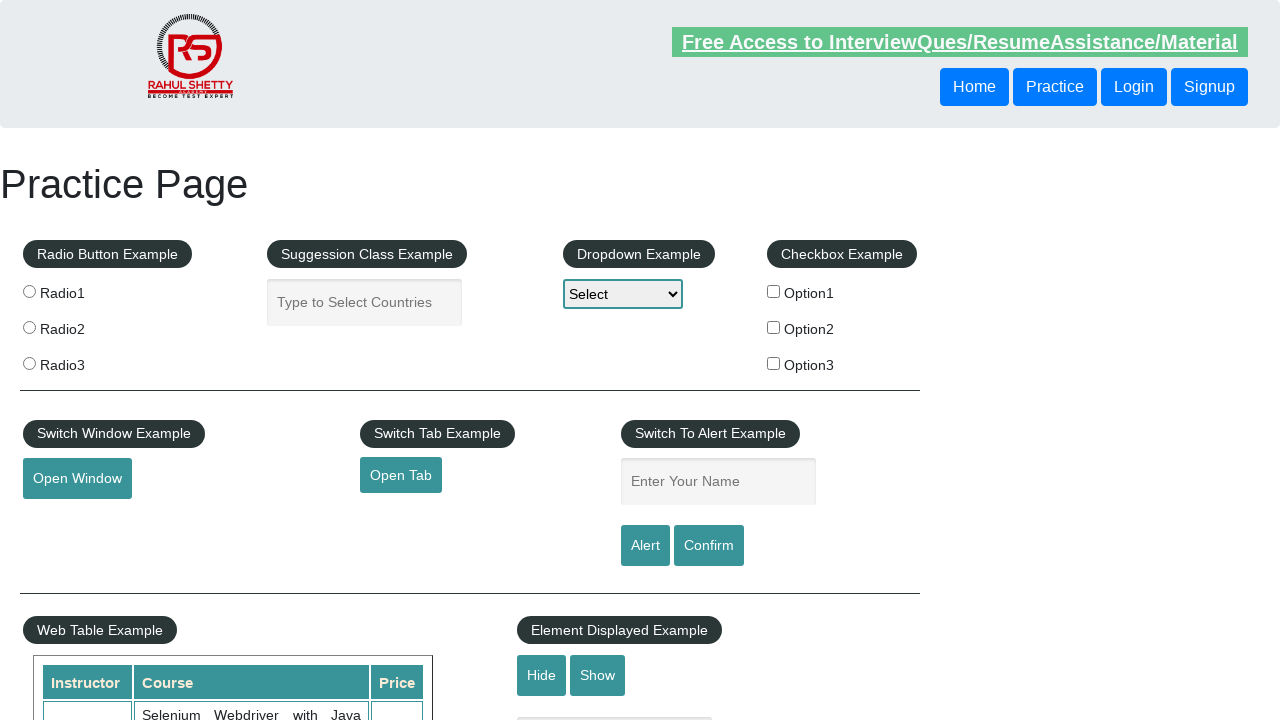